Tests the dynamic controls page by clicking the Remove button and verifying that the "It's gone!" message appears after the checkbox is removed.

Starting URL: https://the-internet.herokuapp.com/dynamic_controls

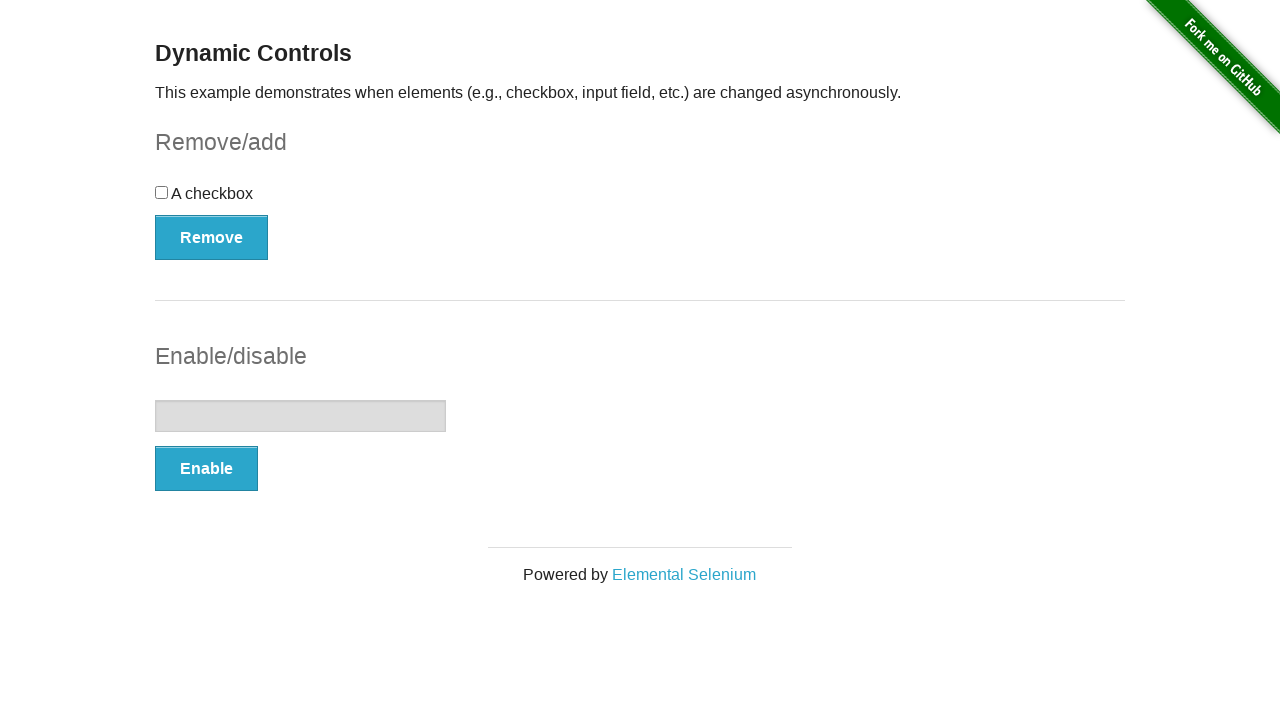

Navigated to dynamic controls page
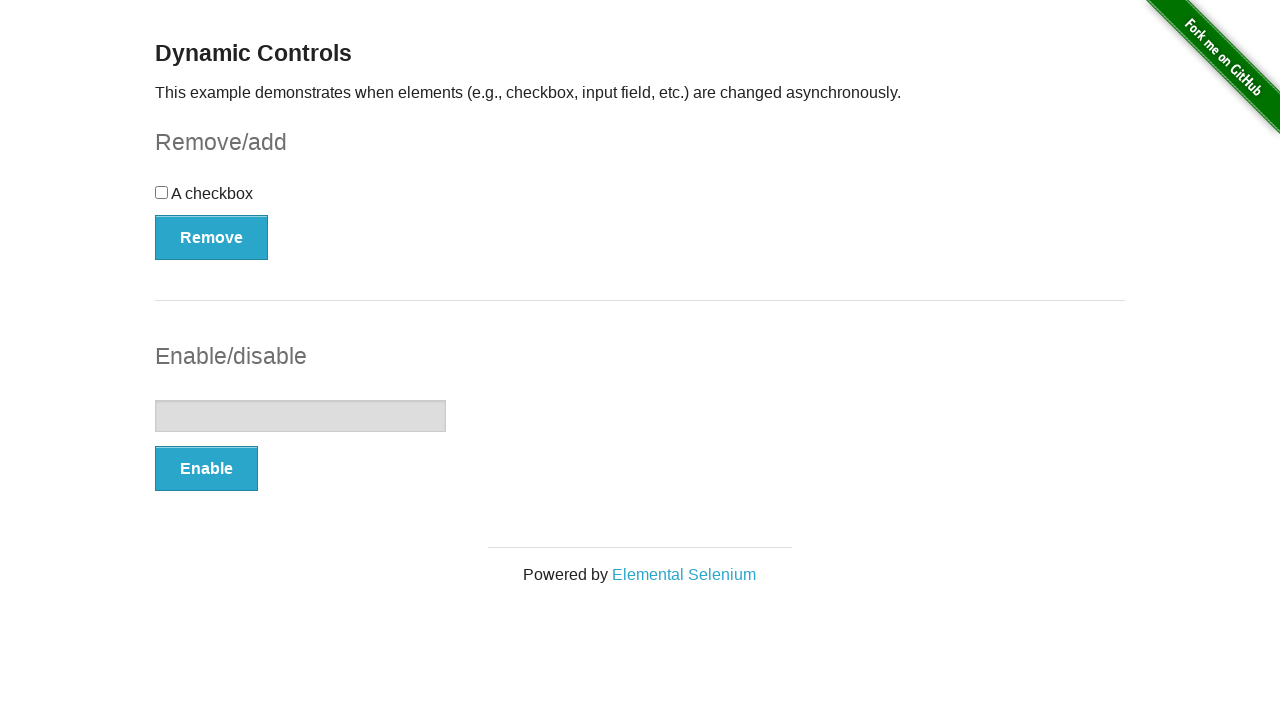

Clicked the Remove button at (212, 237) on xpath=//*[text()='Remove']
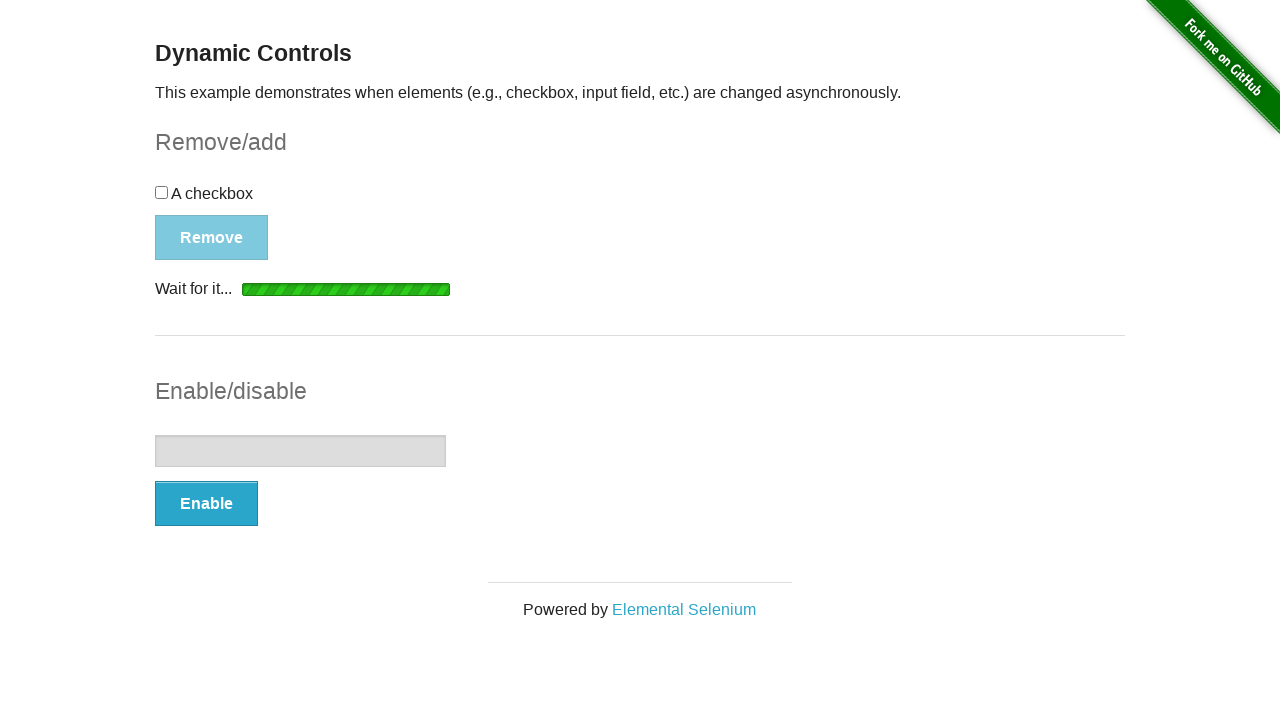

Waited for 'It's gone!' message to appear
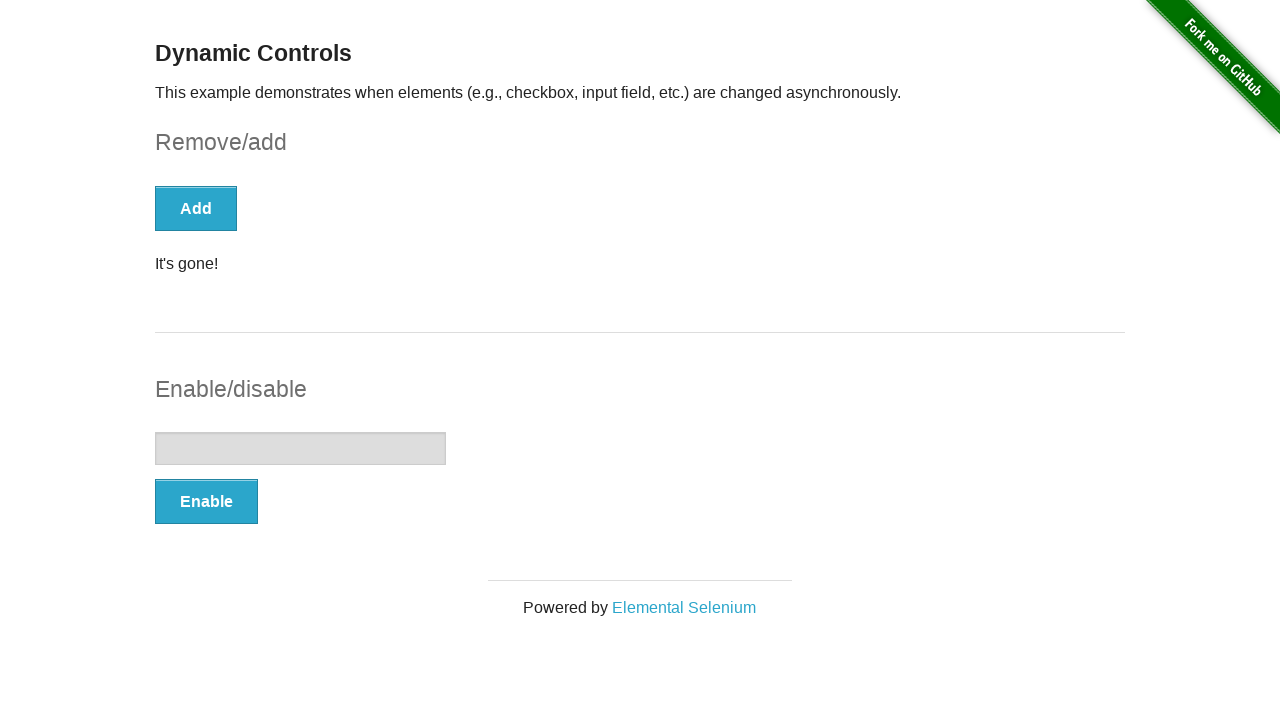

Located the message element
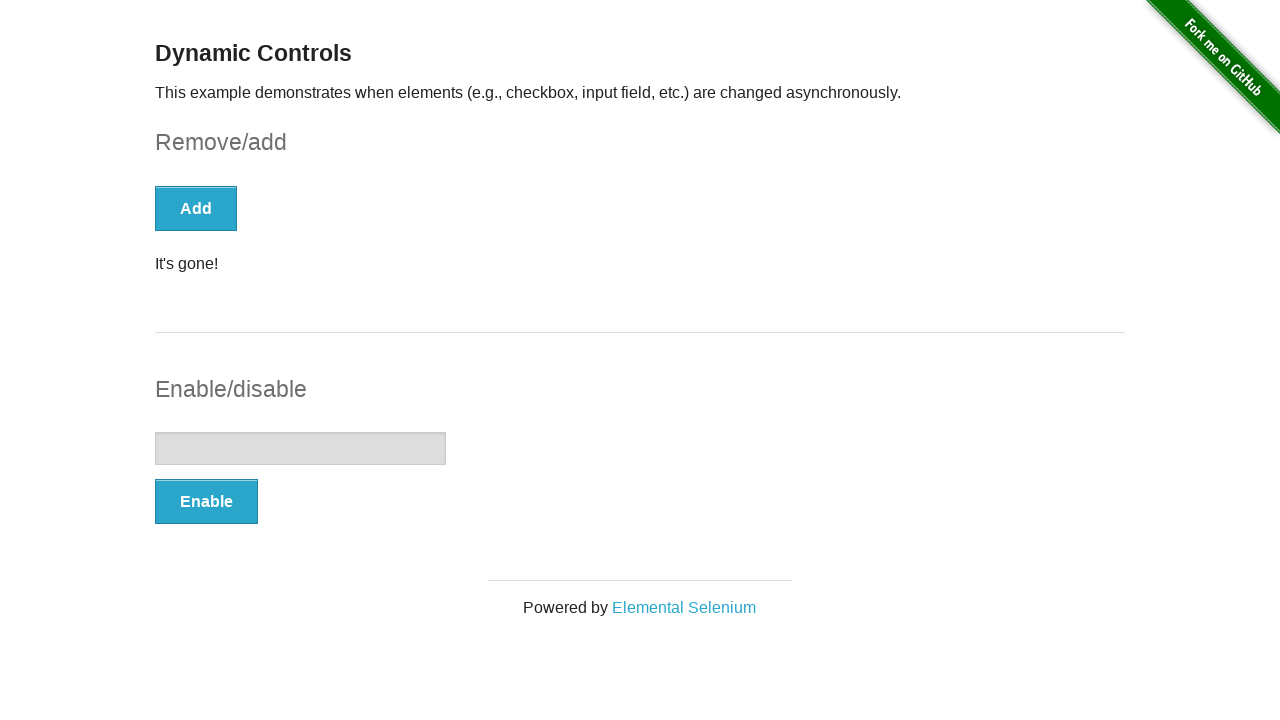

Verified that 'It's gone!' message is visible
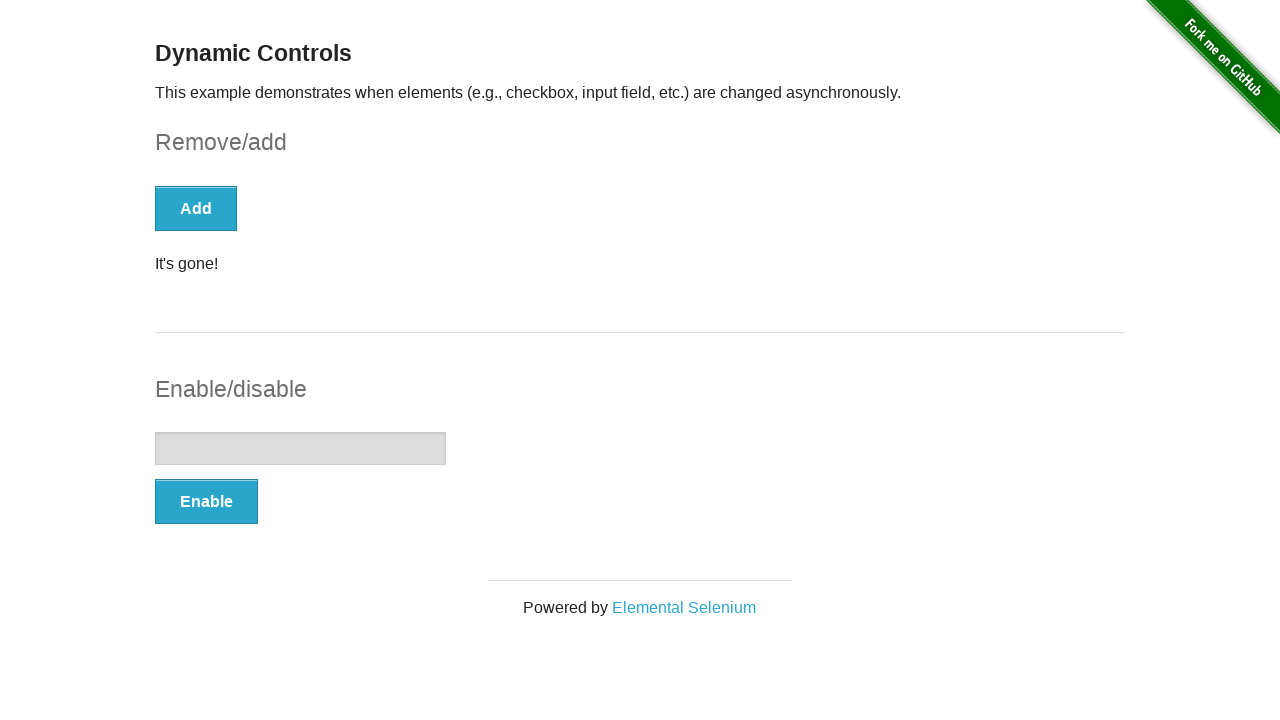

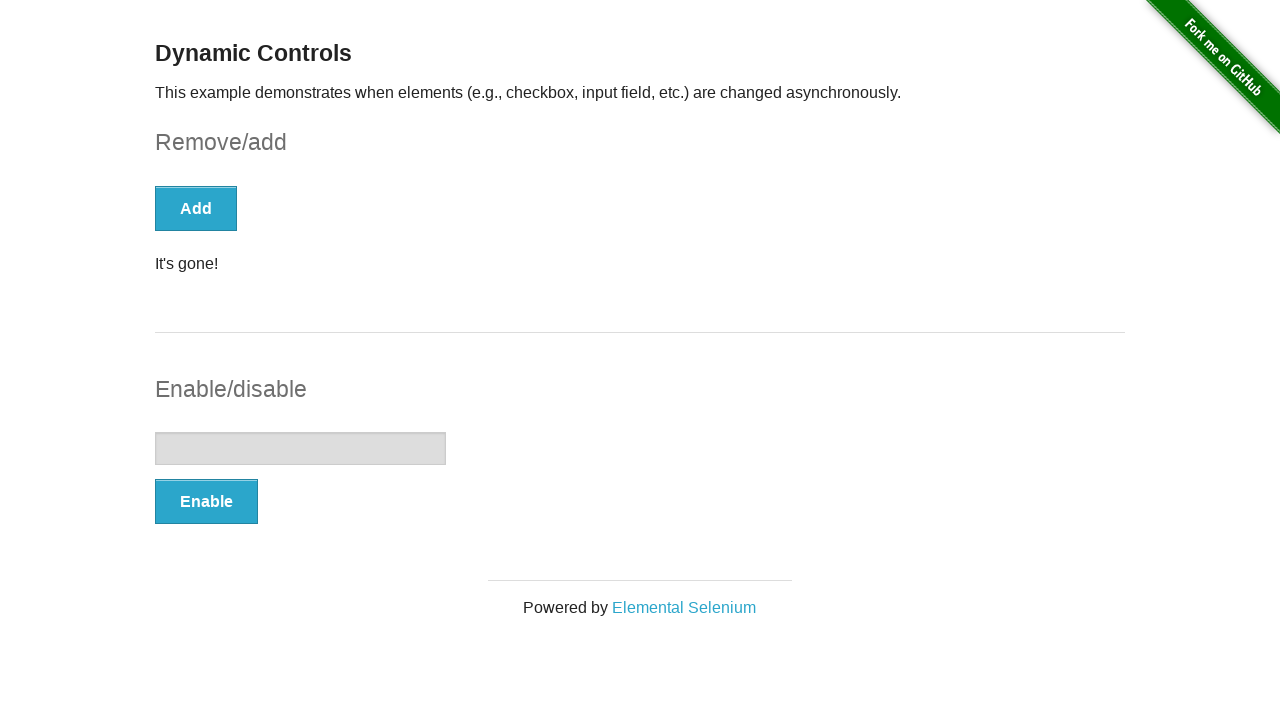